Tests link functionality by clicking a link that opens in a new tab

Starting URL: https://demoqa.com/links

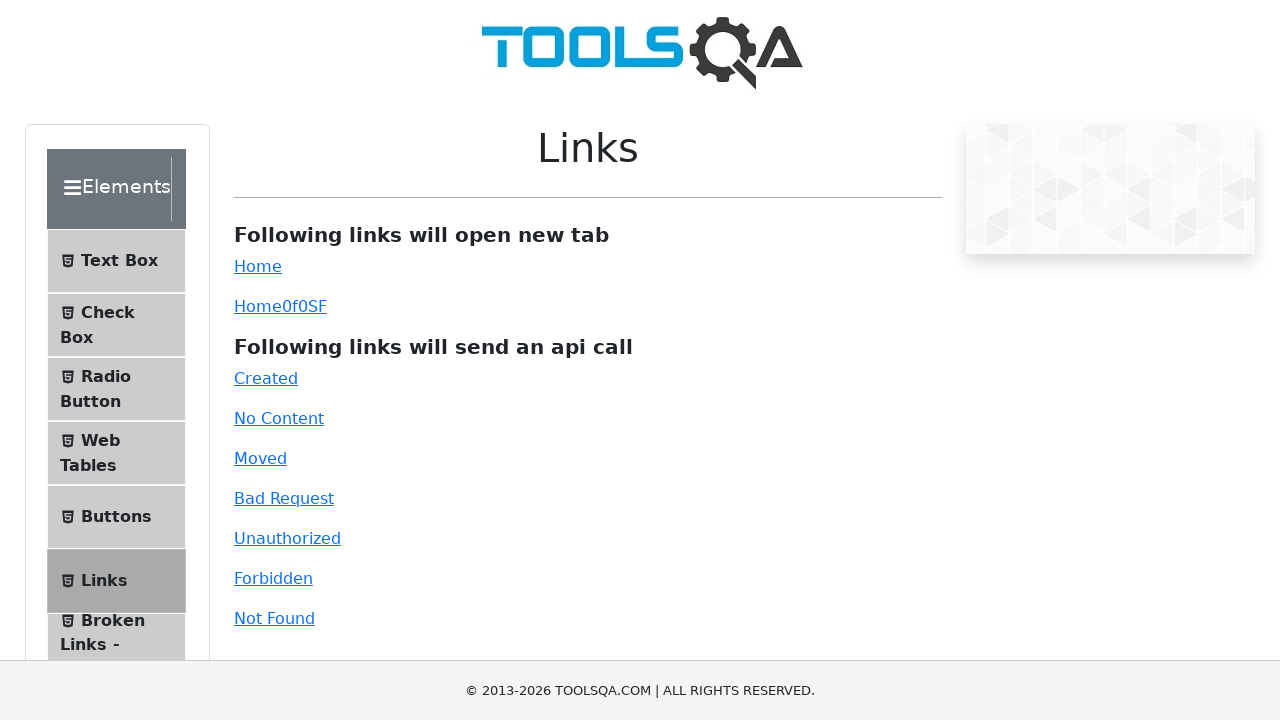

Clicked simple link to open in new tab at (258, 266) on #simpleLink
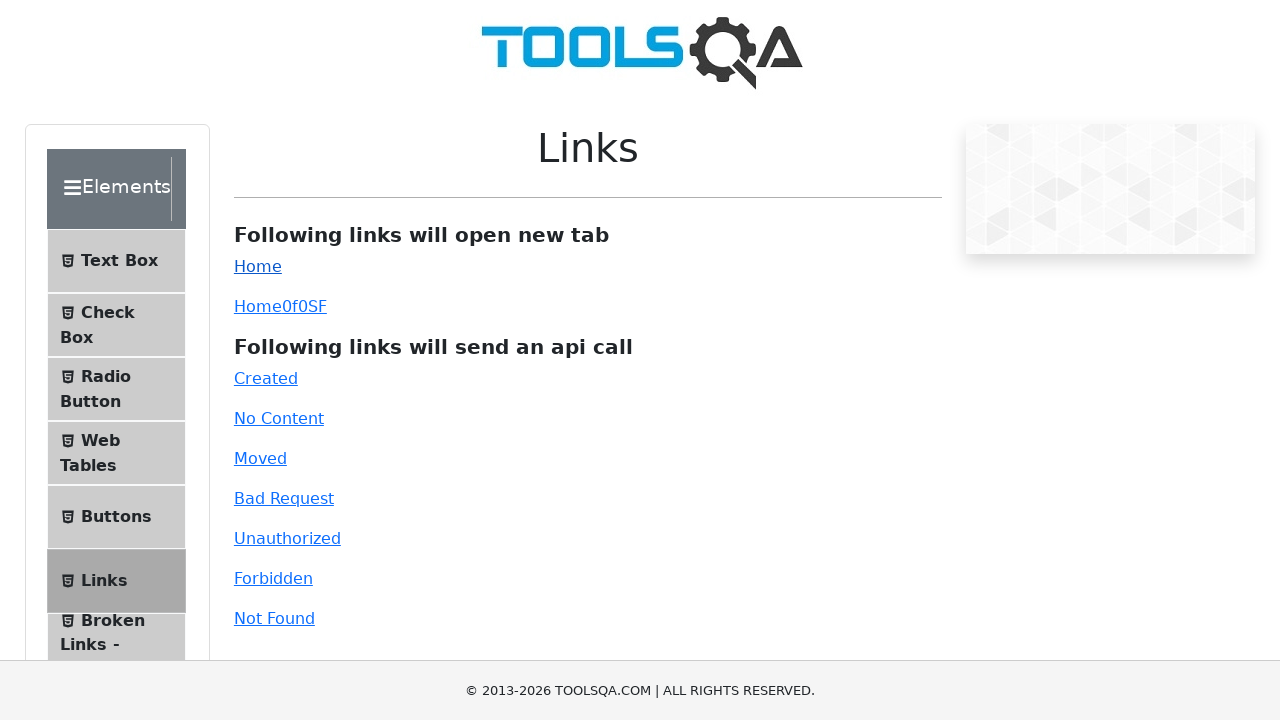

Retrieved new page object from link click
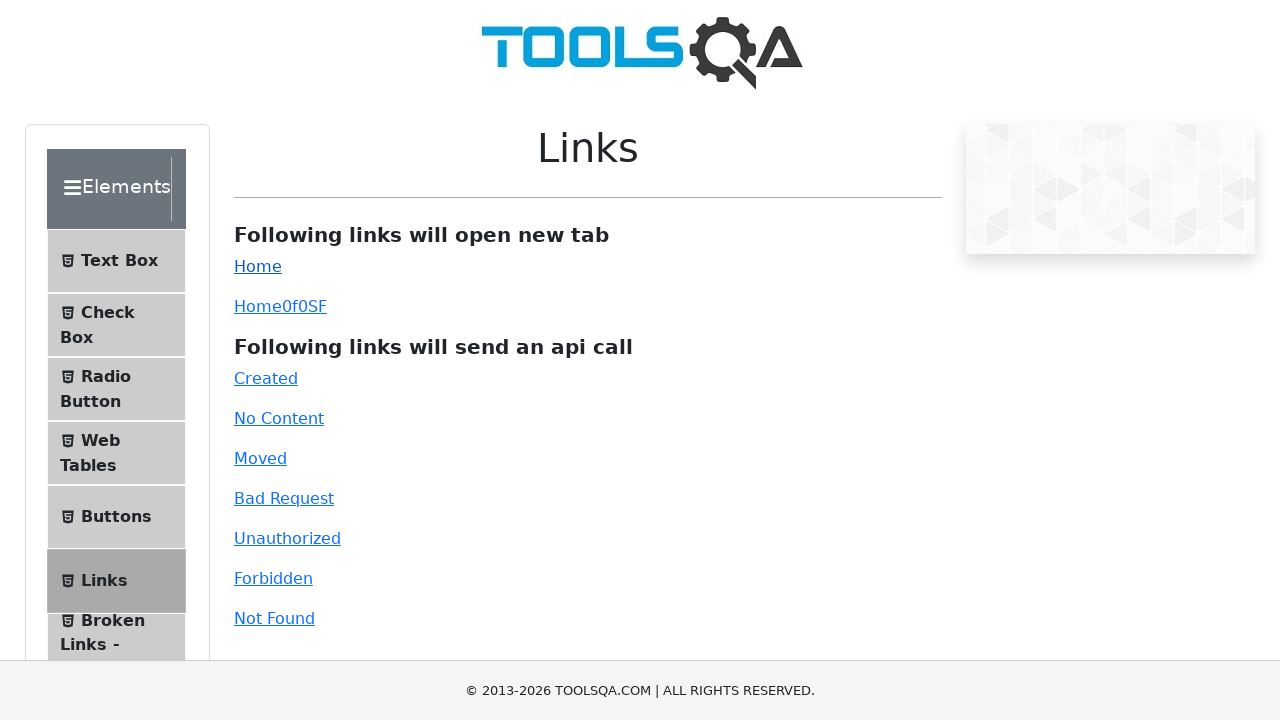

New page fully loaded
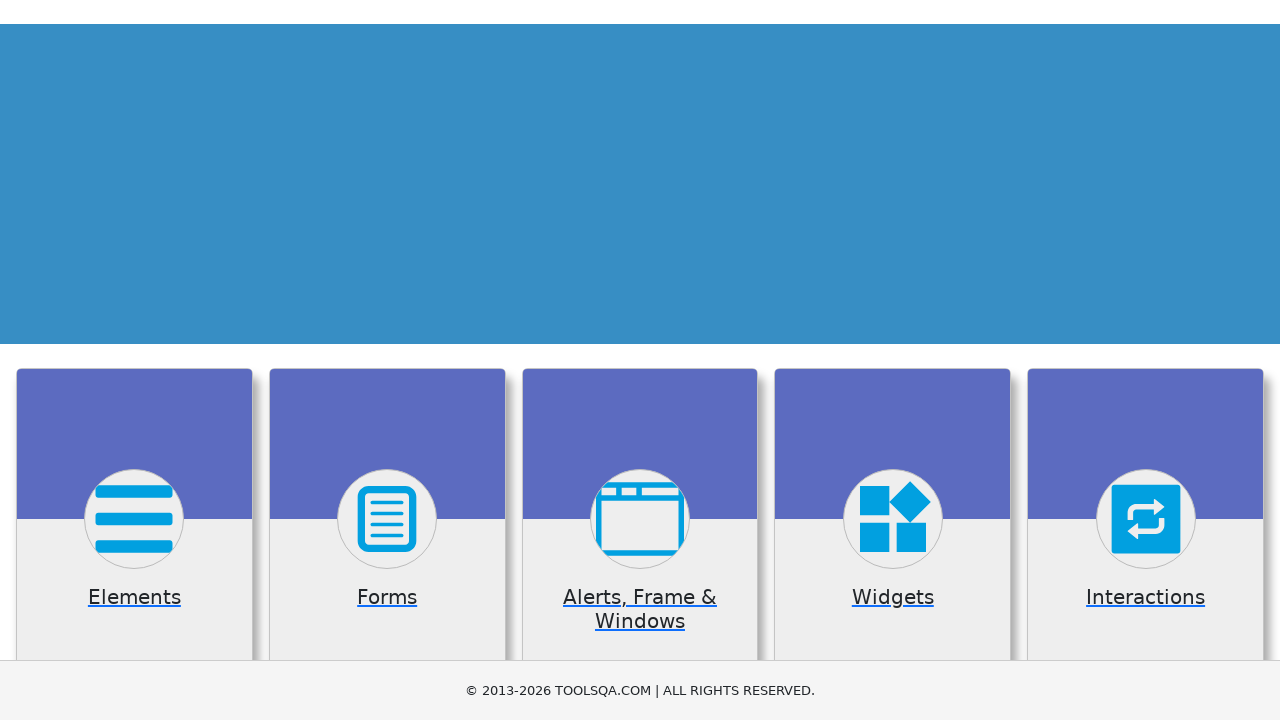

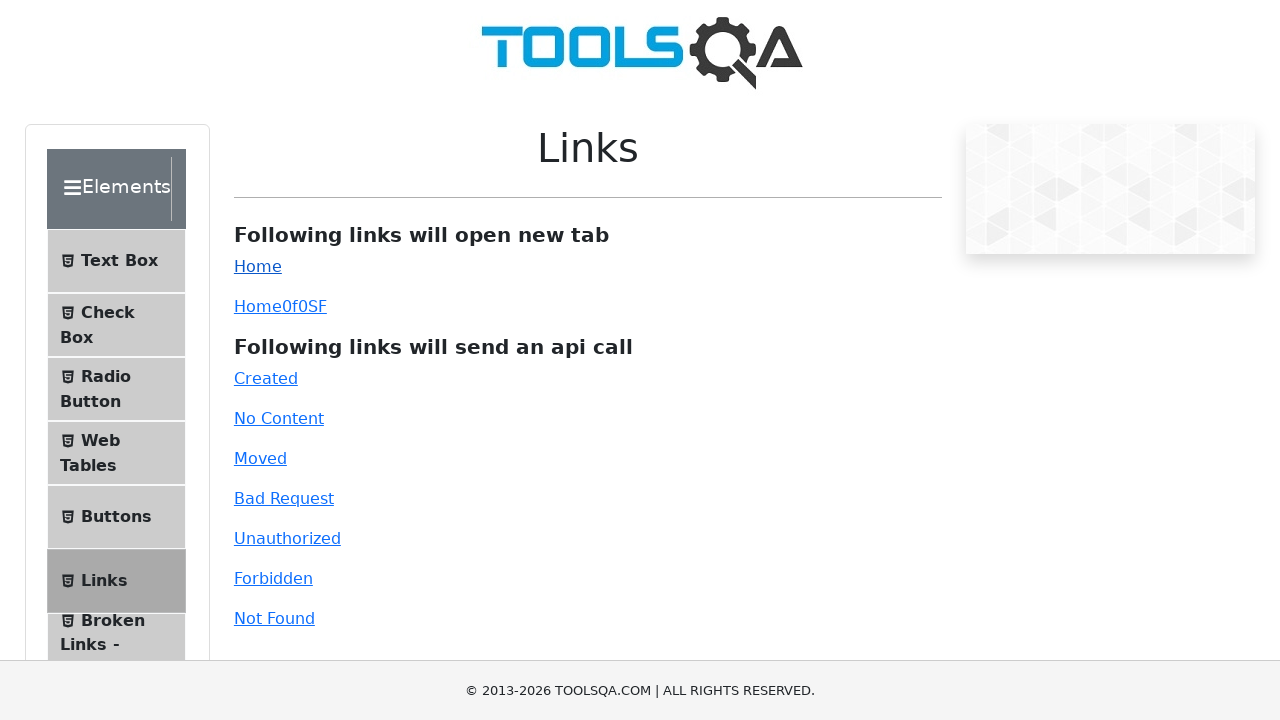